Tests explicit wait for text to be present in an element by waiting for the word "dev" to appear in a paragraph

Starting URL: https://kristinek.github.io/site/examples/sync

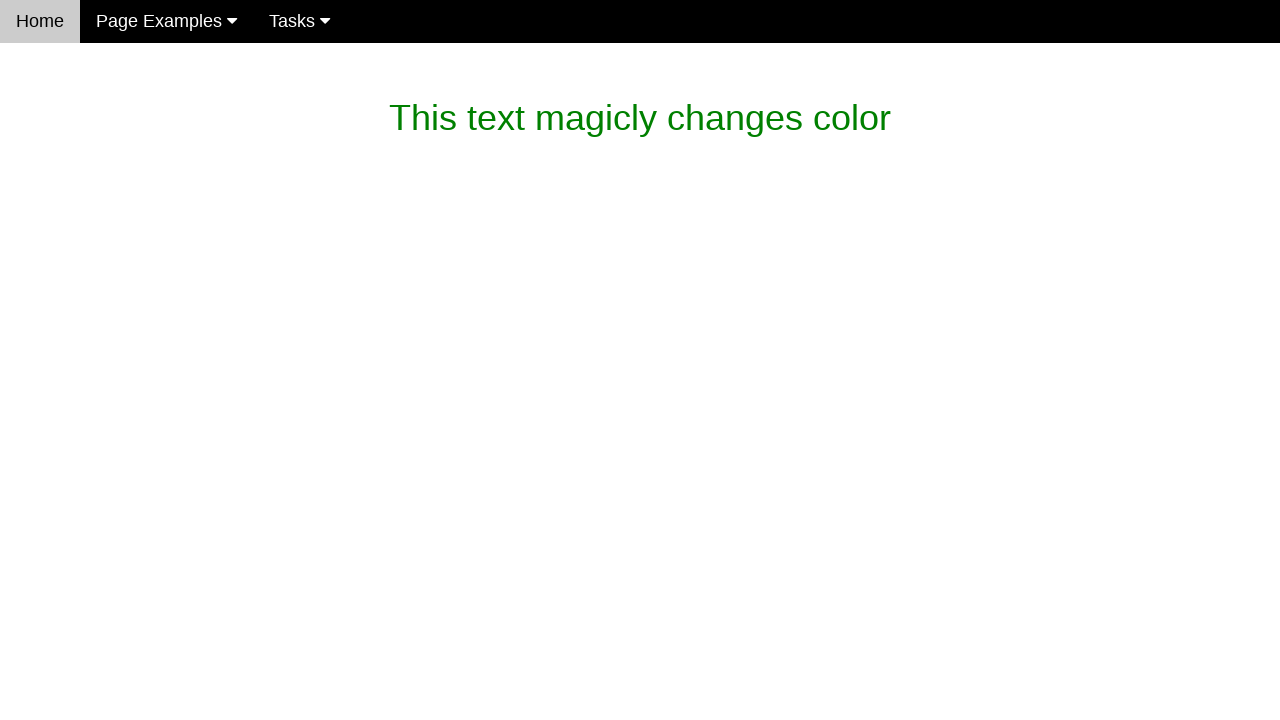

Waited for paragraph element containing 'dev' text to appear (15s timeout)
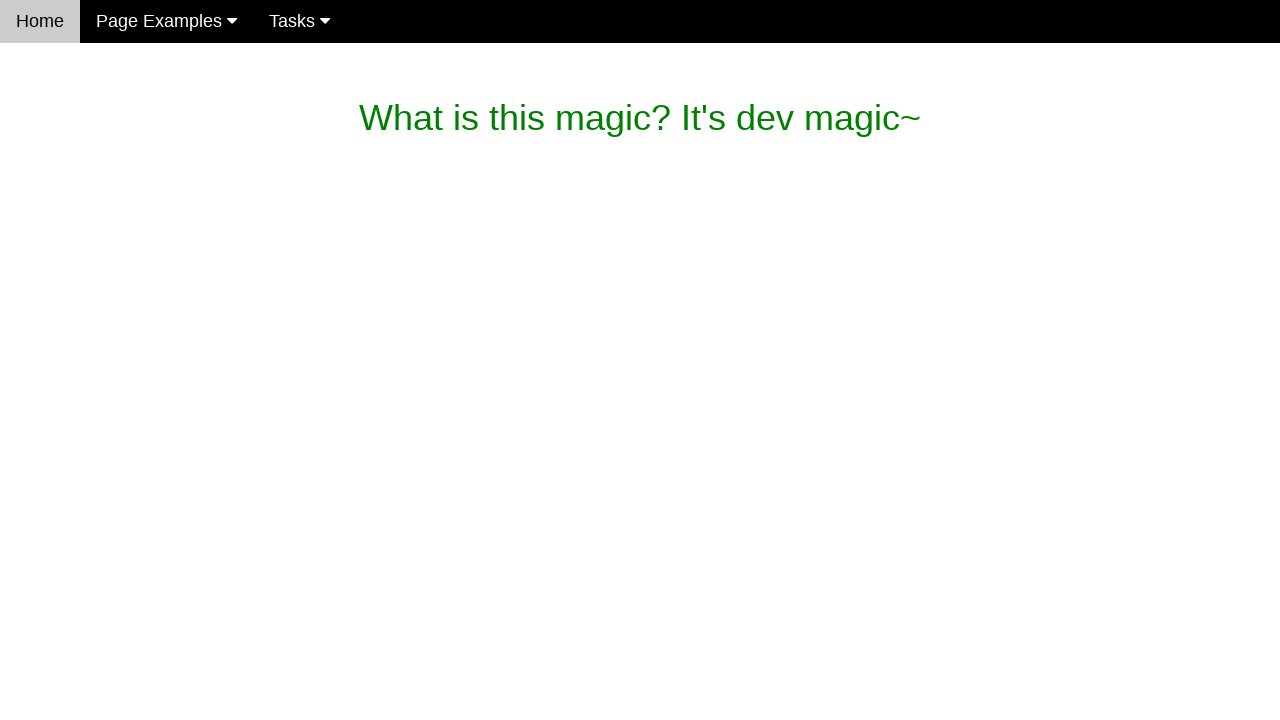

Verified magic_text element contains 'What is this magic? It's dev magic~'
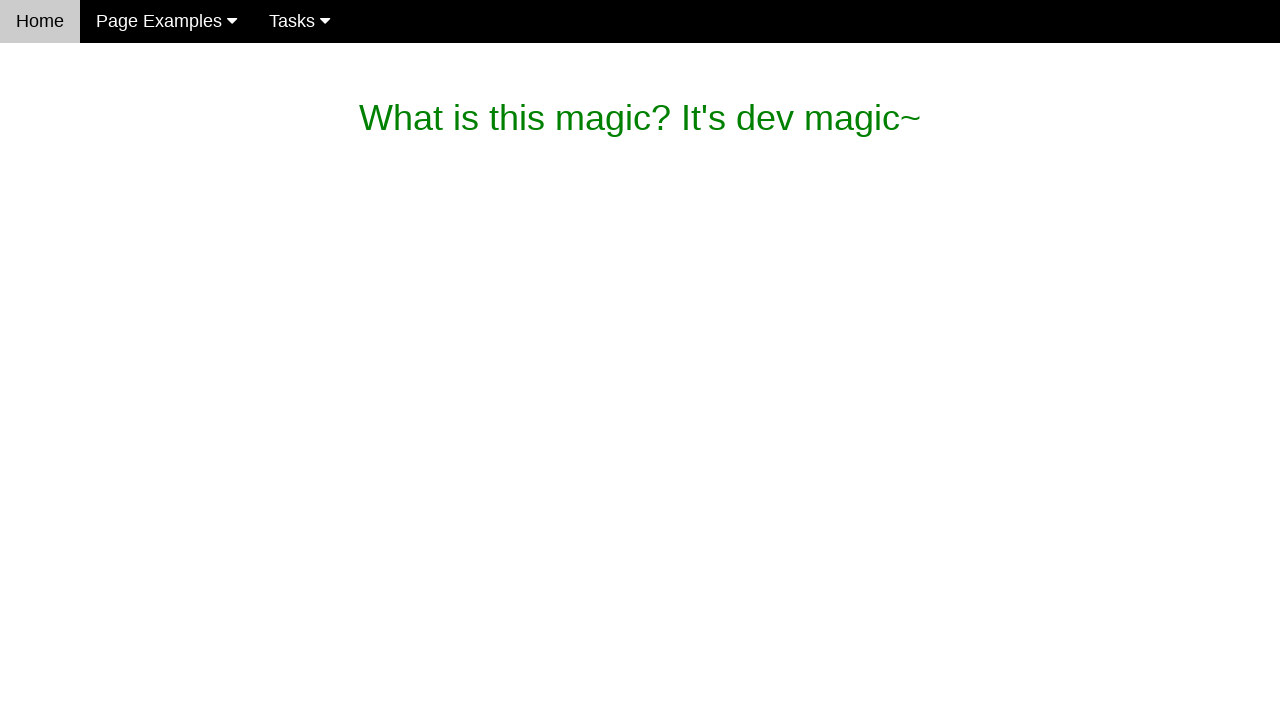

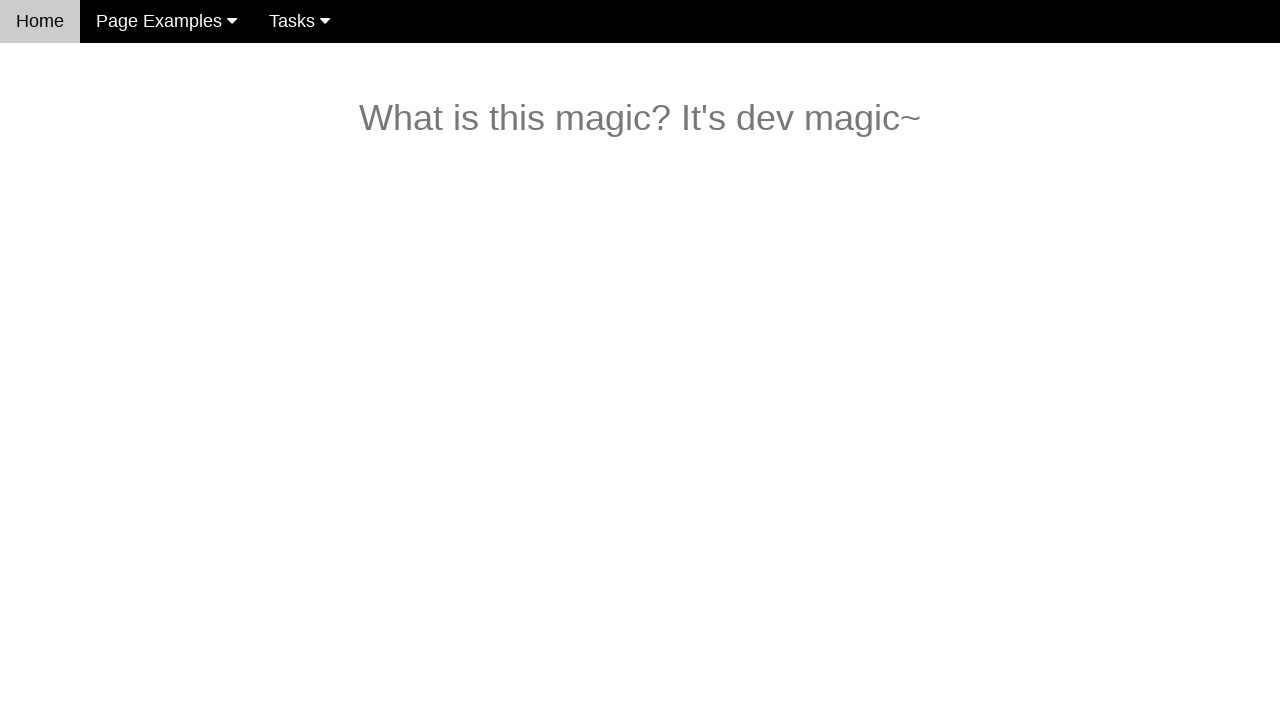